Navigates to a blog page about JSON content types and extracts JSON data from code blocks on the page

Starting URL: https://saturncloud.io/blog/what-is-the-correct-json-content-type/

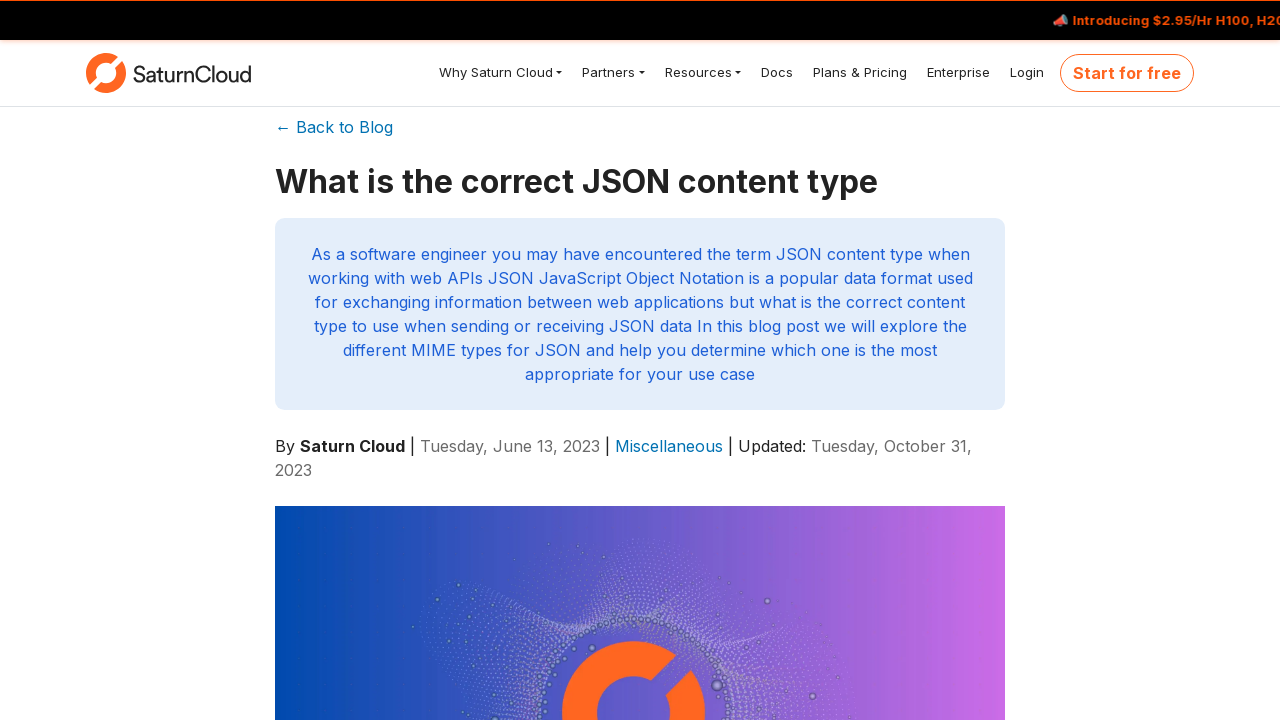

Waited for JSON code block containing '"id": "123"' to load
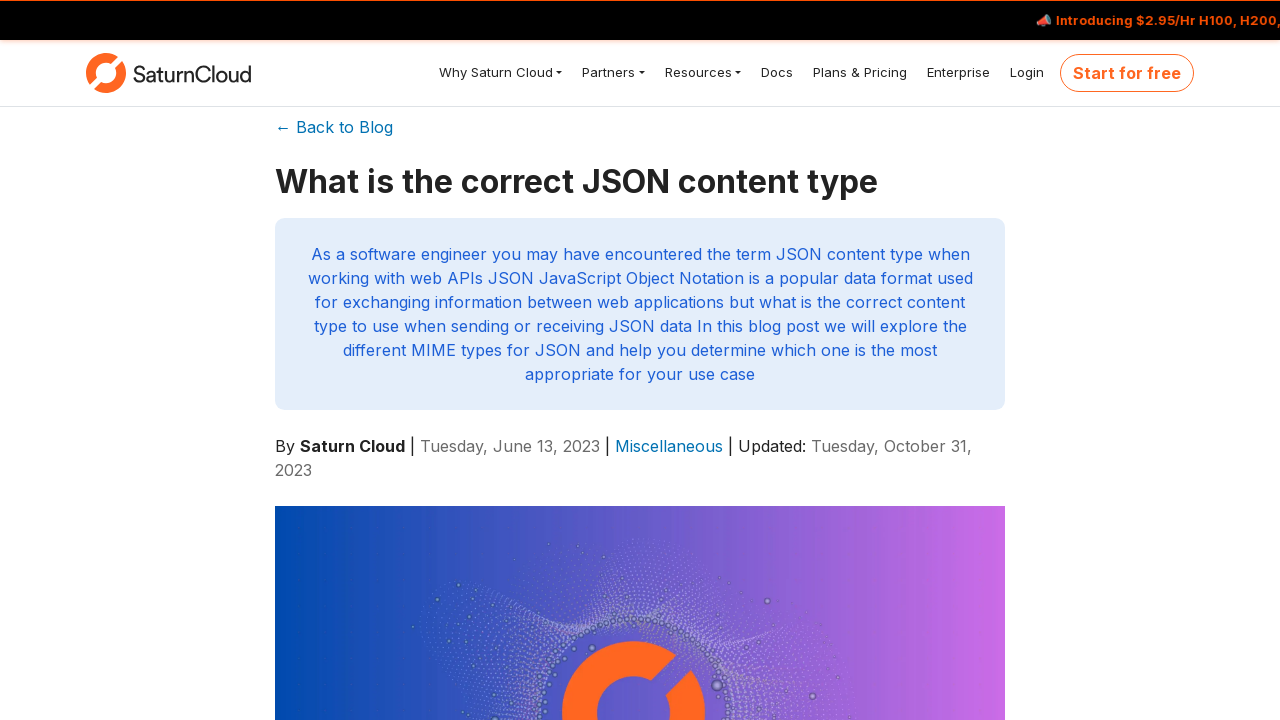

Located JSON code element on the page
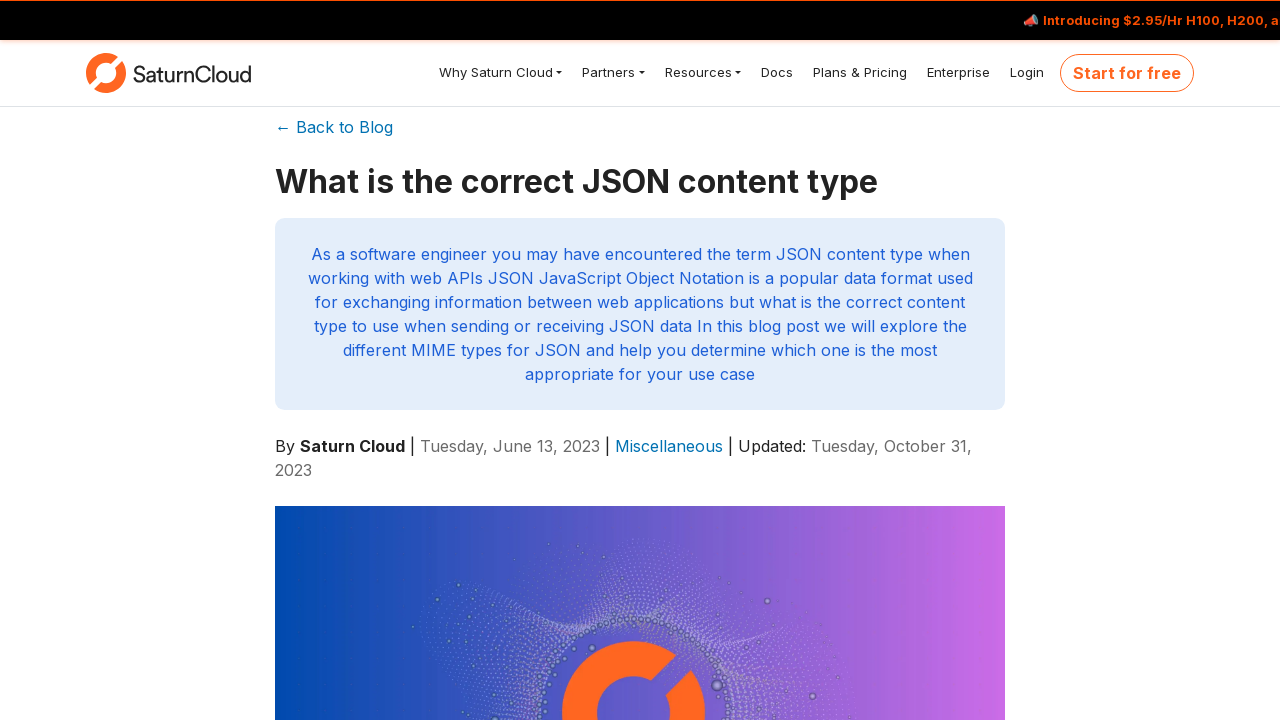

Extracted text content from JSON code block
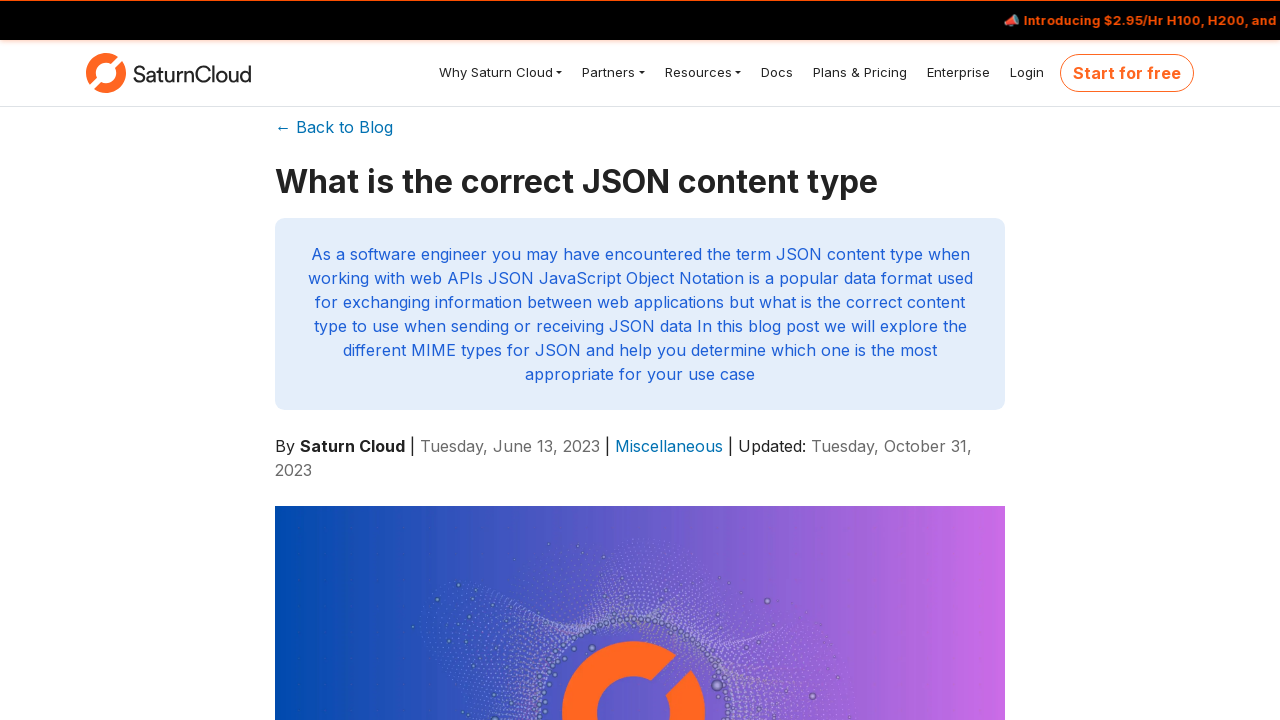

Verified JSON code block is visible on the page
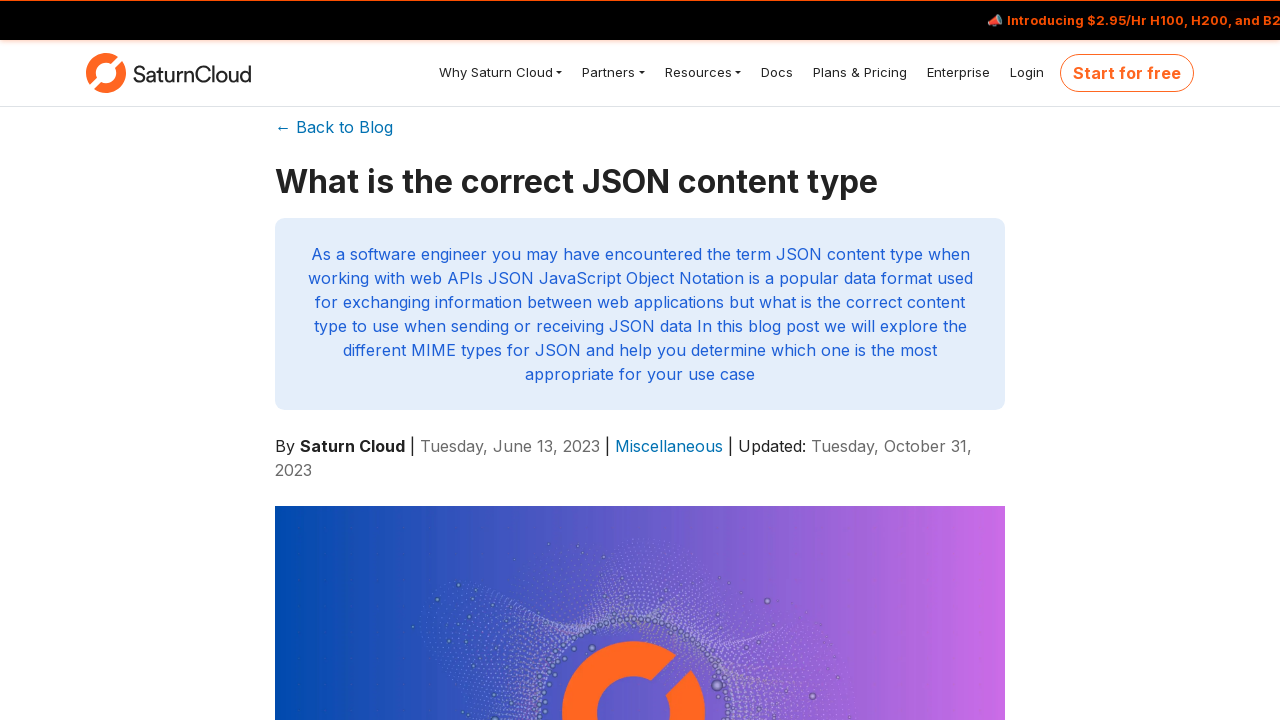

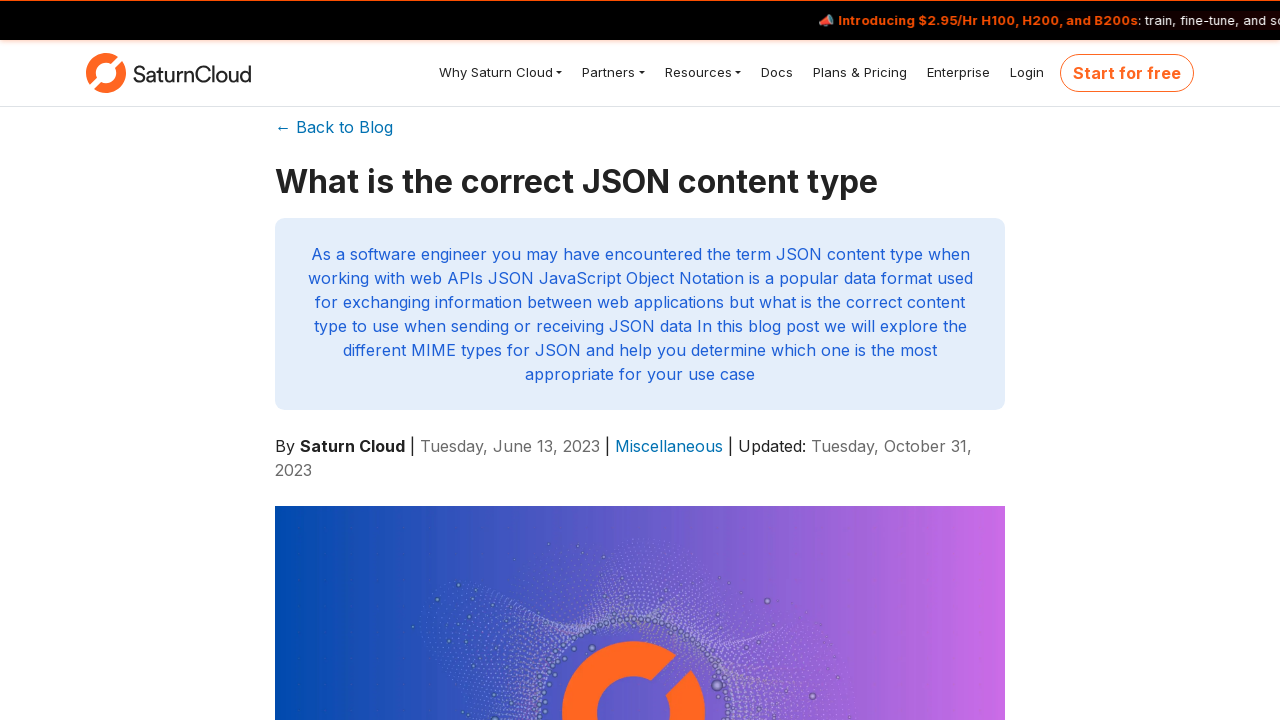